Tests user registration flow by filling out a registration form with personal details, agreeing to terms, and submitting the form

Starting URL: https://ecommerce-playground.lambdatest.io/index.php?route=account/register

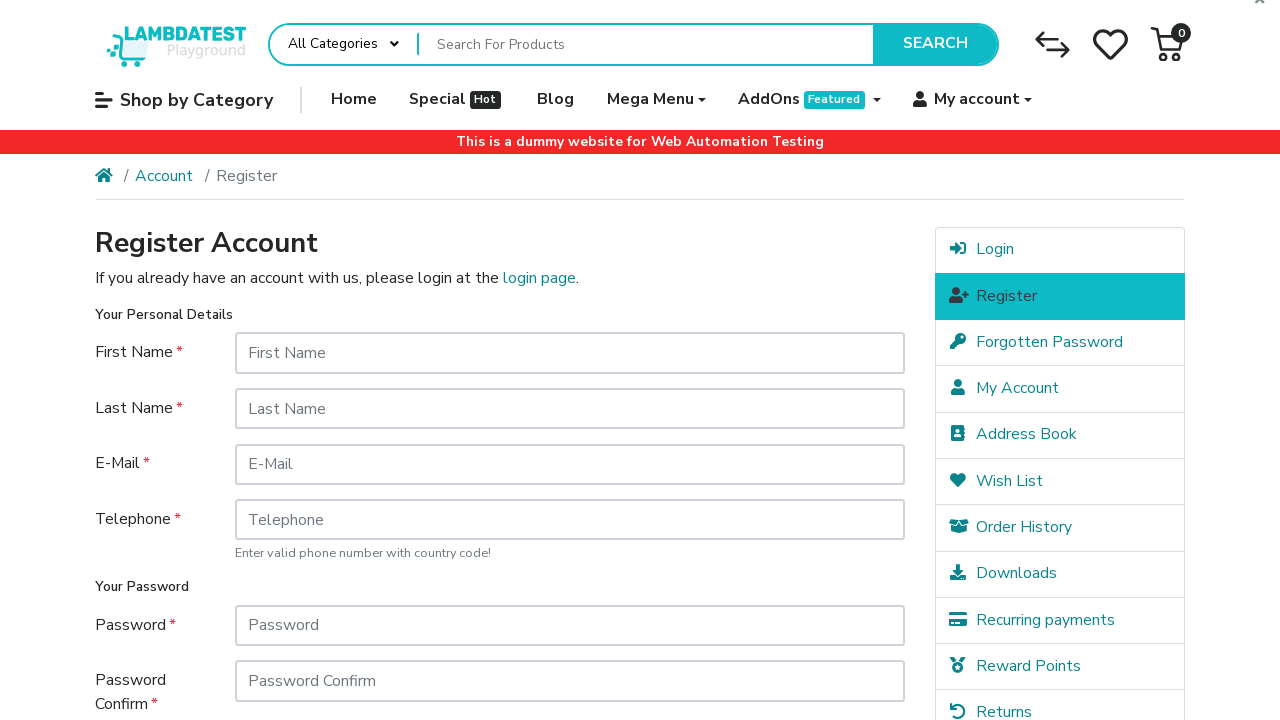

Filled first name field with 'FirstName' on #input-firstname
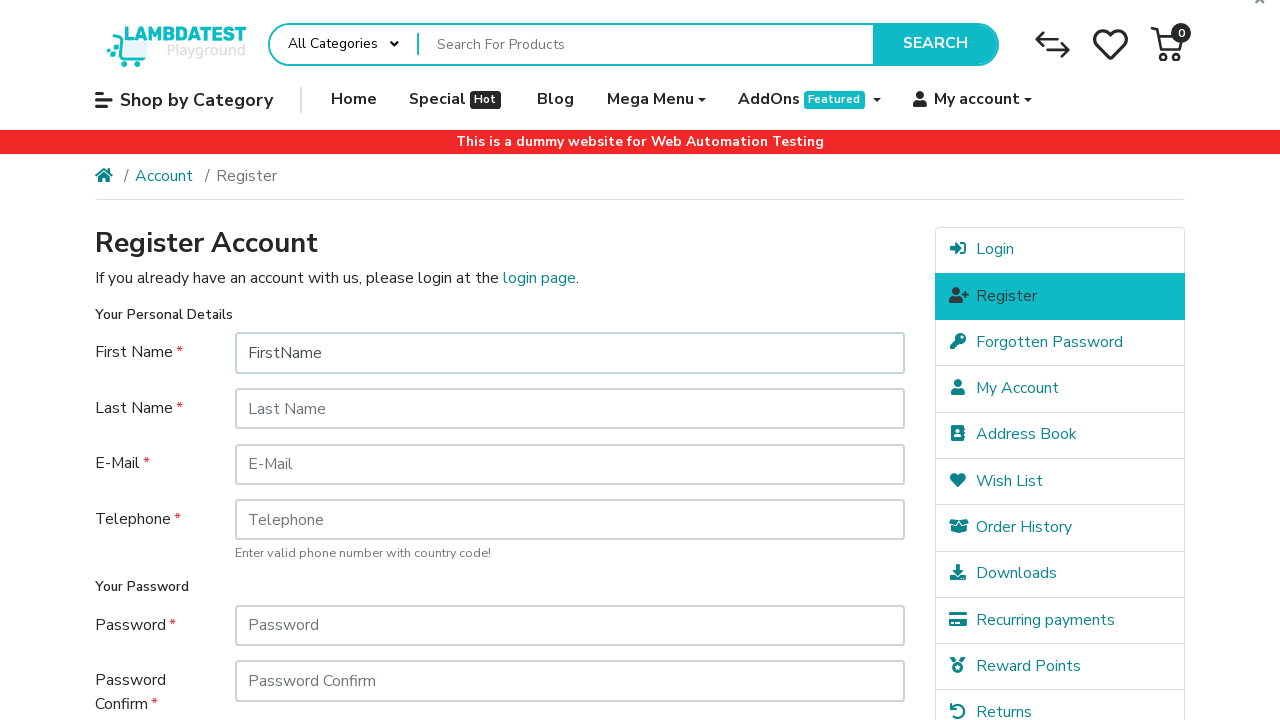

Filled last name field with 'LastName' on #input-lastname
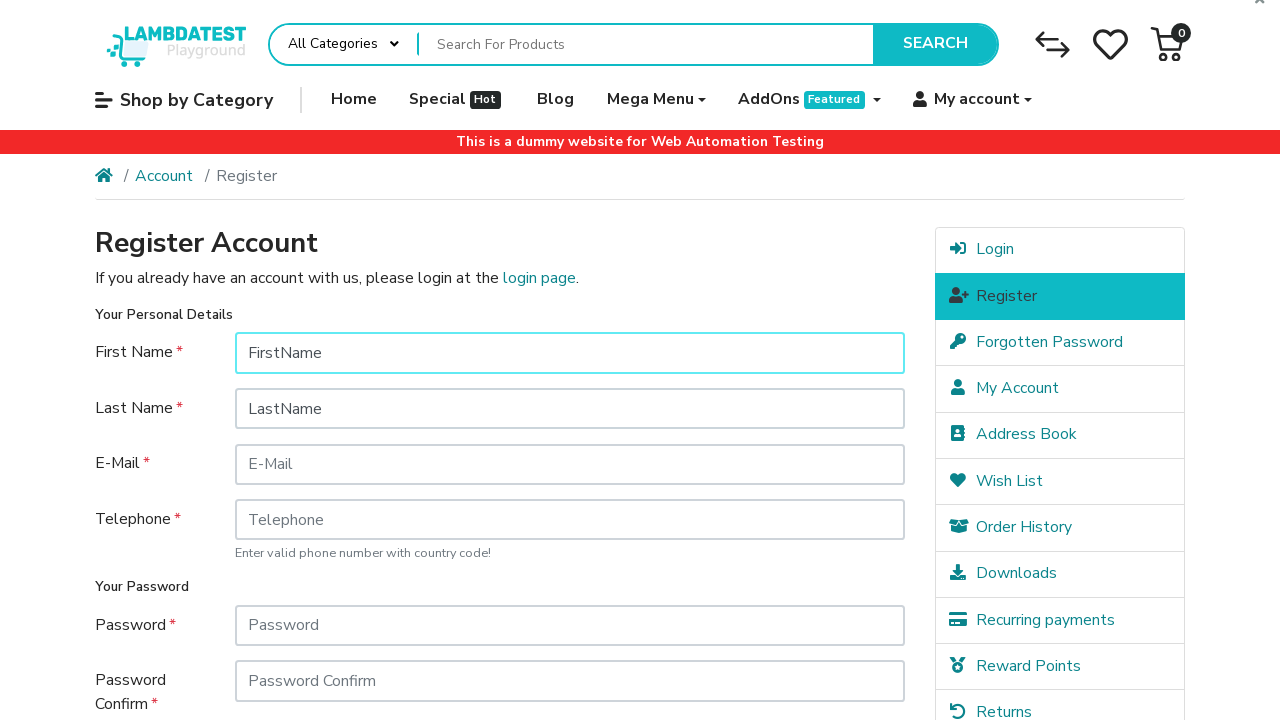

Filled email field with 'test_user_8437@example.com' on #input-email
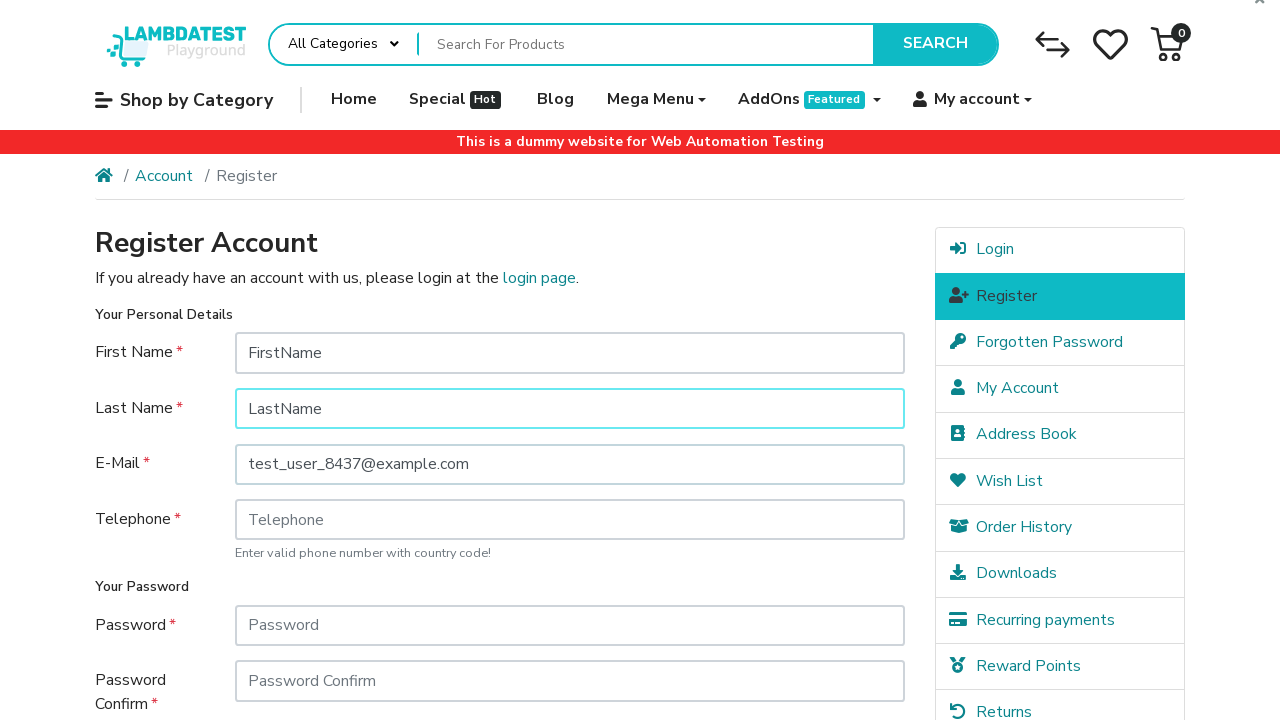

Filled telephone field with '+351999888777' on #input-telephone
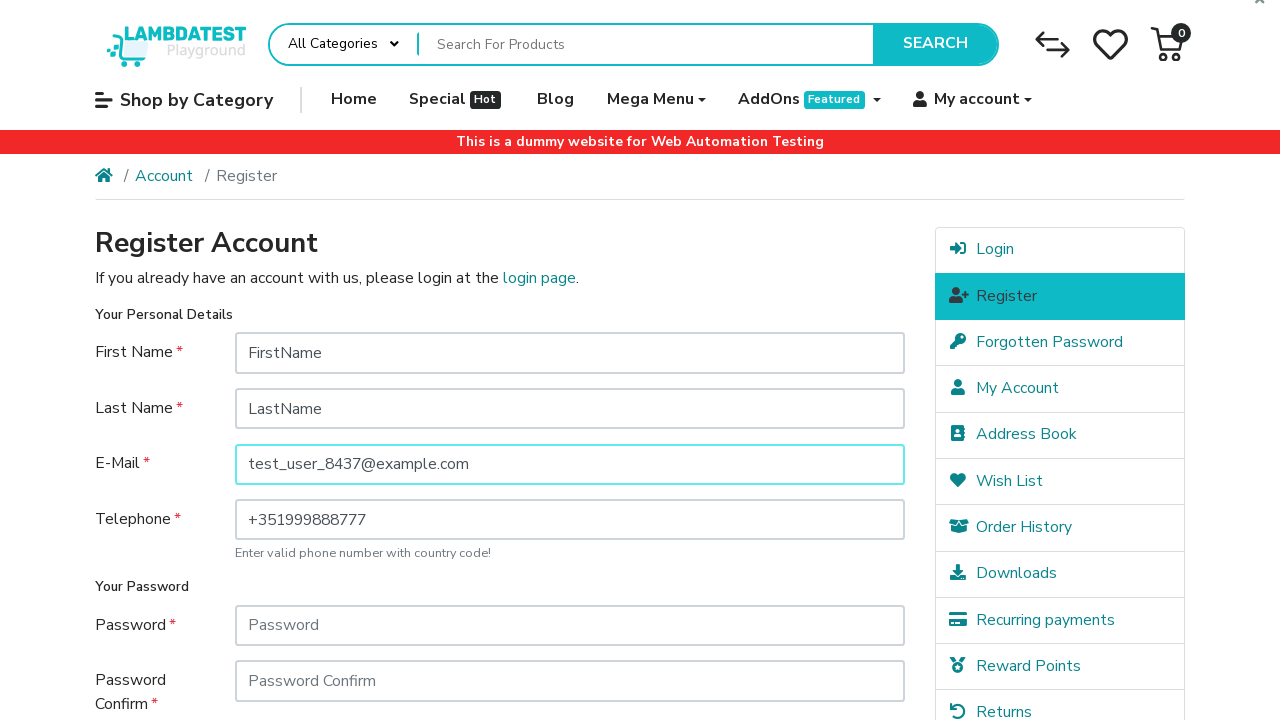

Filled password field with 'Test123456' on #input-password
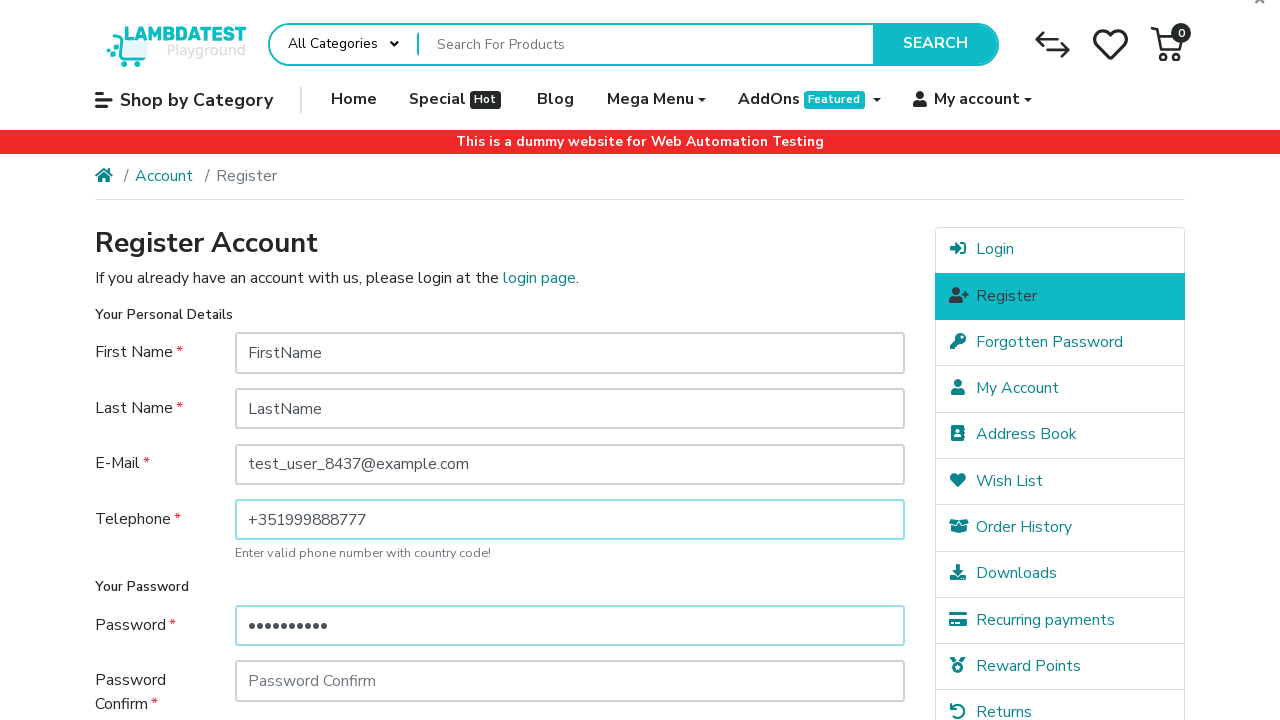

Filled password confirmation field with 'Test123456' on #input-confirm
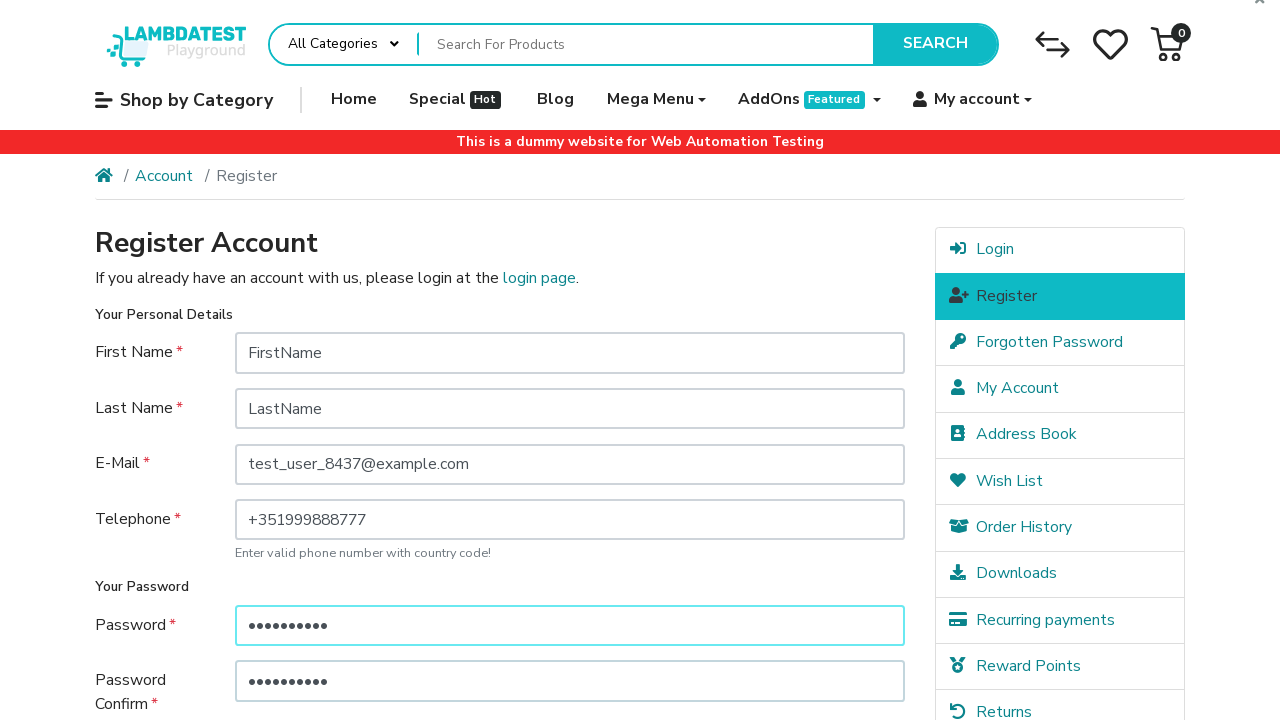

Clicked newsletter subscription checkbox at (274, 514) on label[for='input-newsletter-yes']
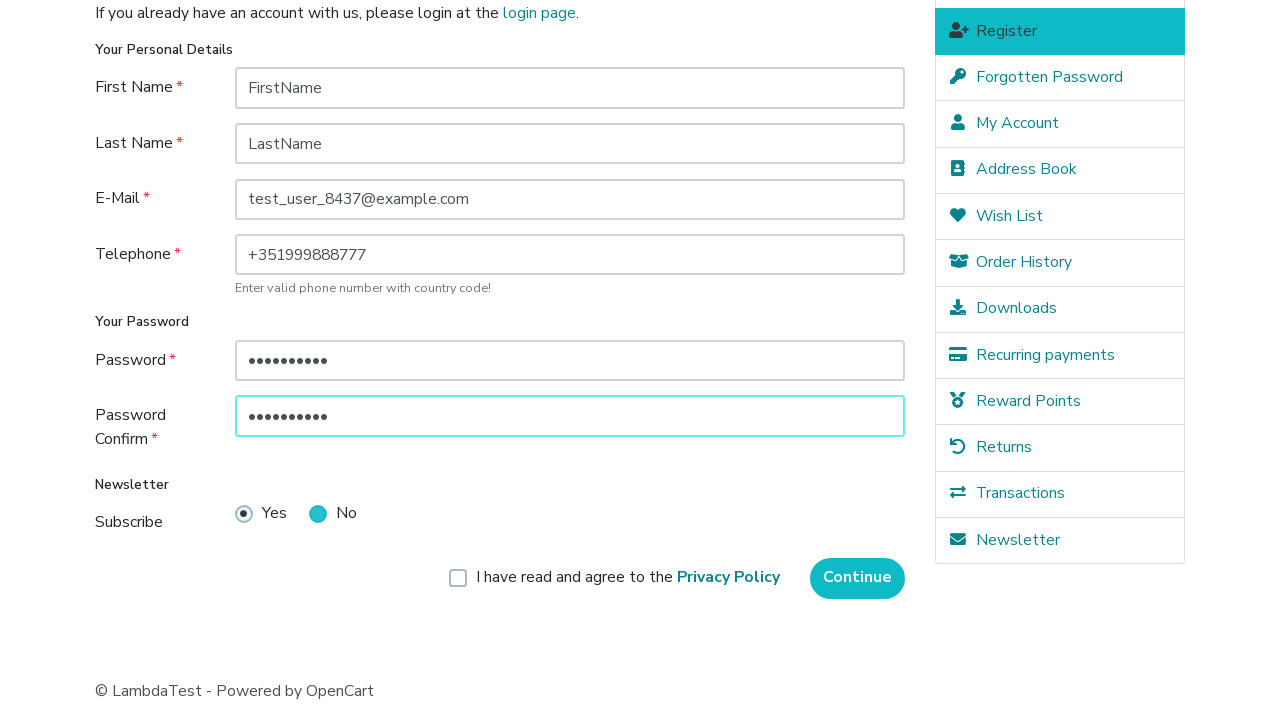

Clicked terms and conditions checkbox at (628, 578) on label[for='input-agree']
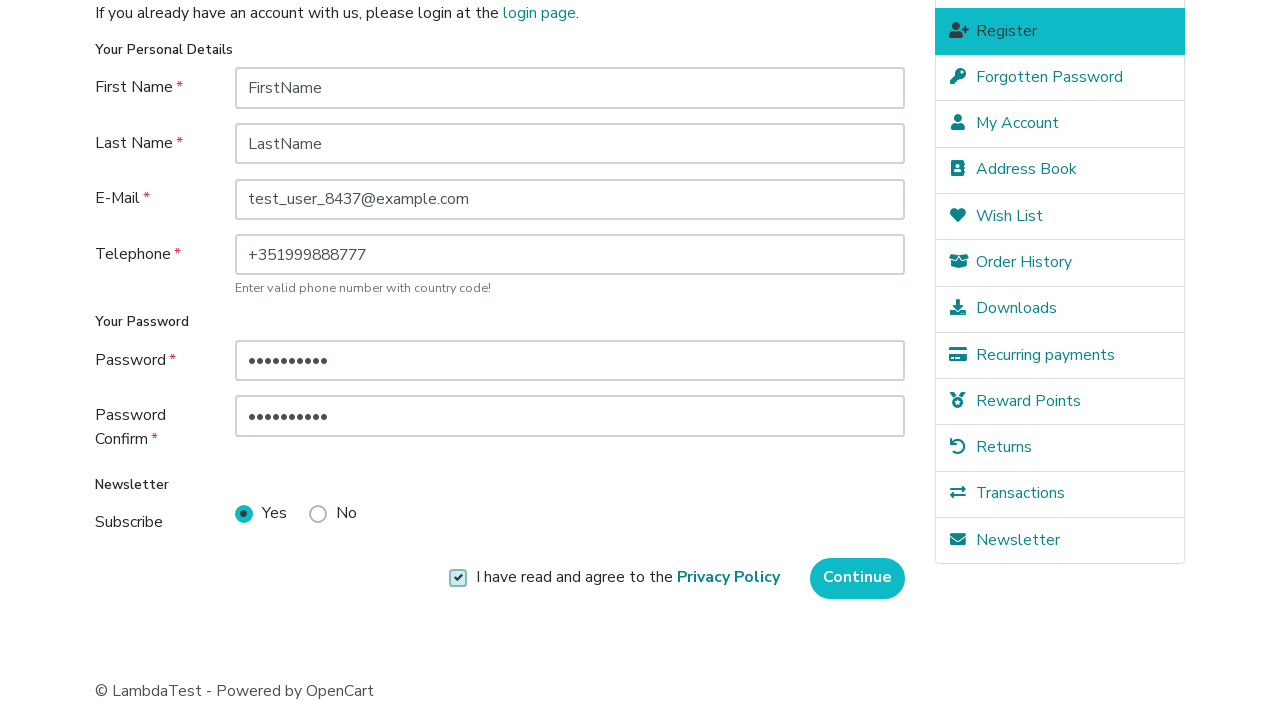

Clicked Continue button to submit registration form at (858, 578) on input[value='Continue']
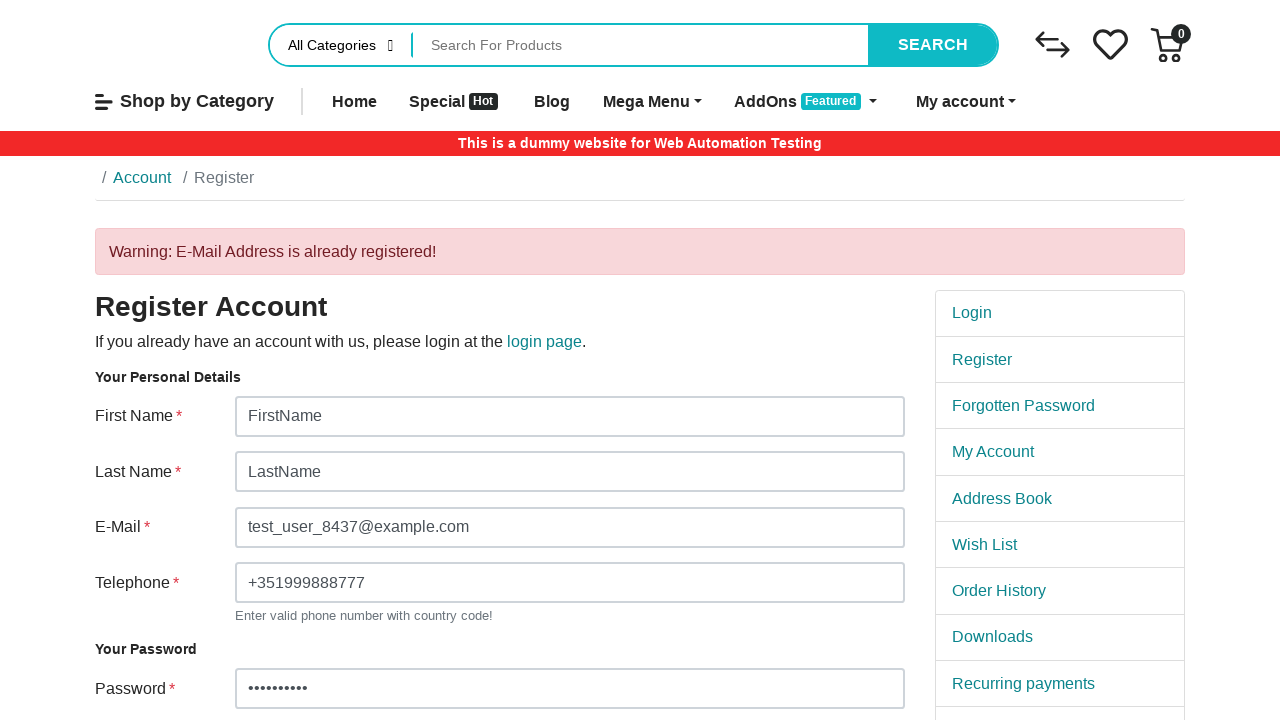

Waited for successful registration page to load
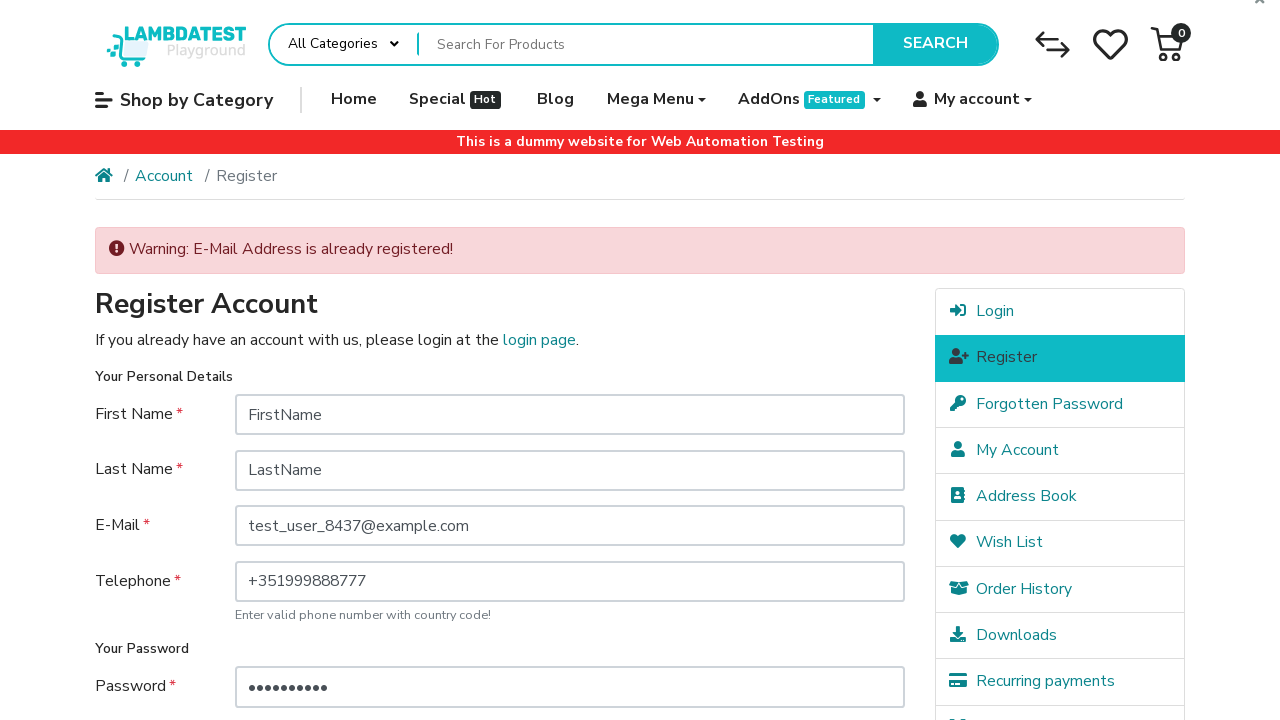

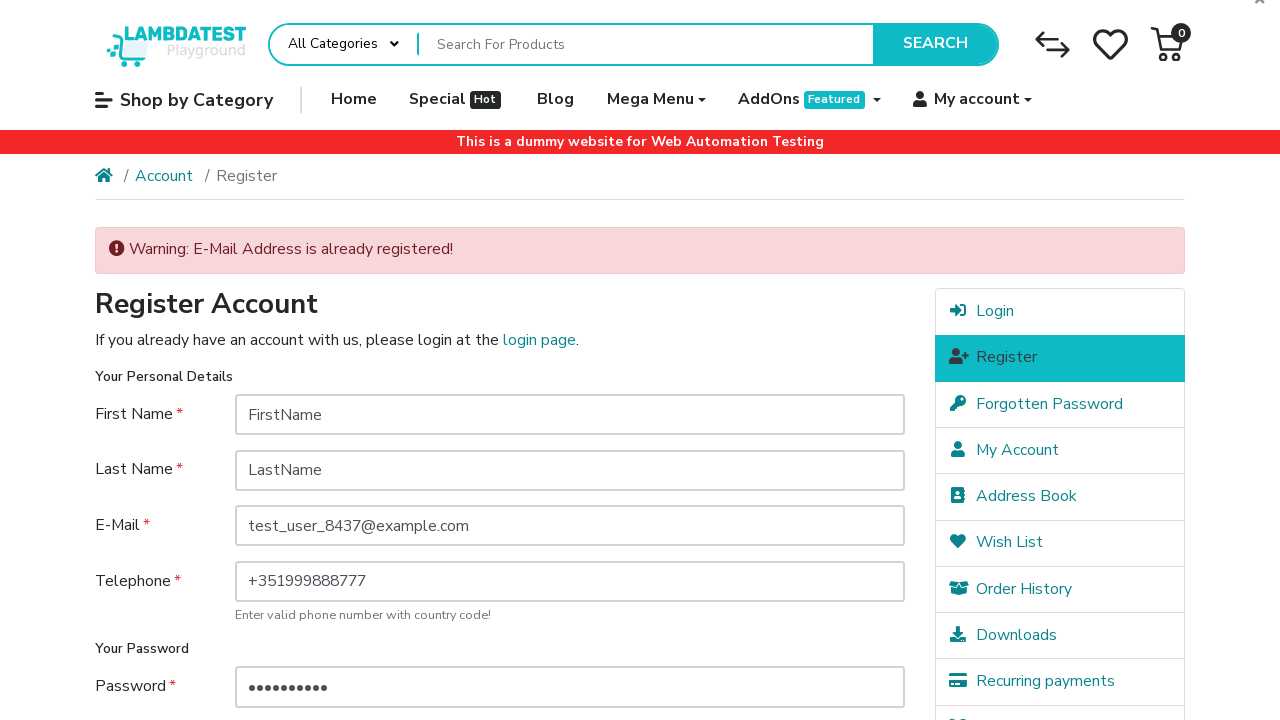